Tests BestBuy search results page by navigating to a search URL and scrolling down to load all product listings.

Starting URL: https://www.bestbuy.ca/en-ca/search?search=wireless+headphones

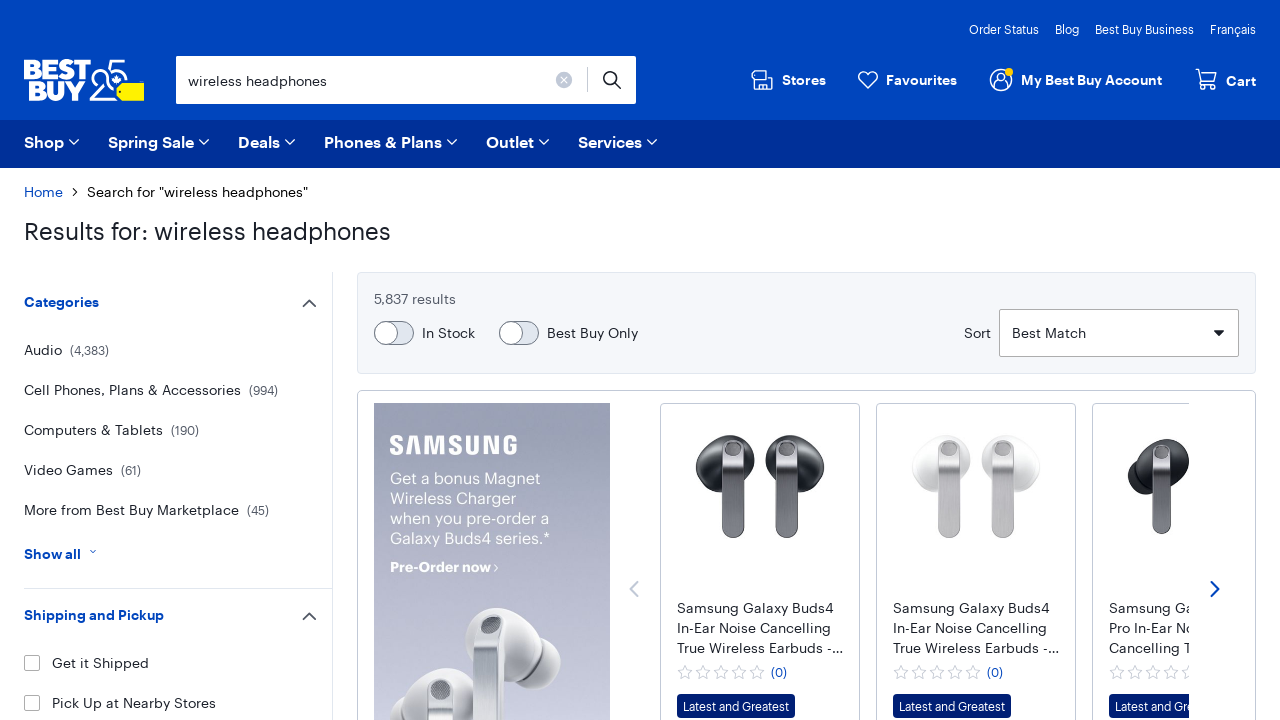

Waited for initial page load (2000ms)
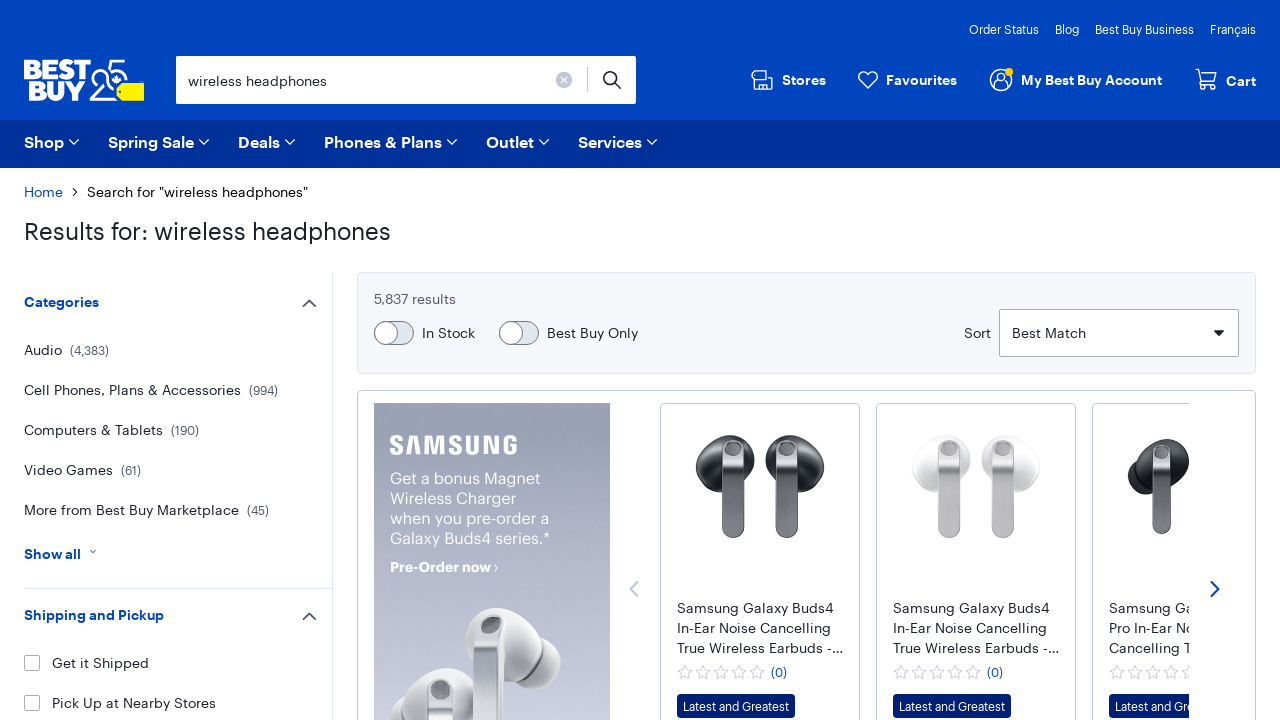

Scrolled down by 720px (current position: 0px)
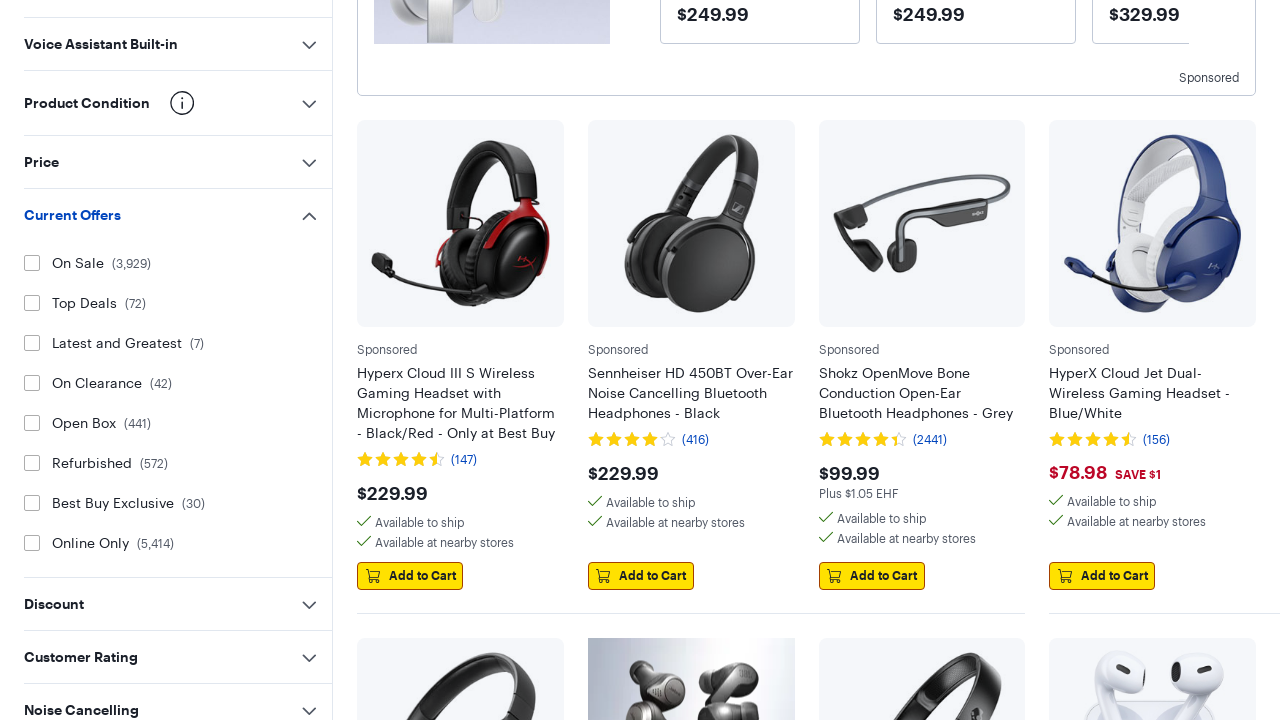

Waited for lazy-loaded content to load (500ms)
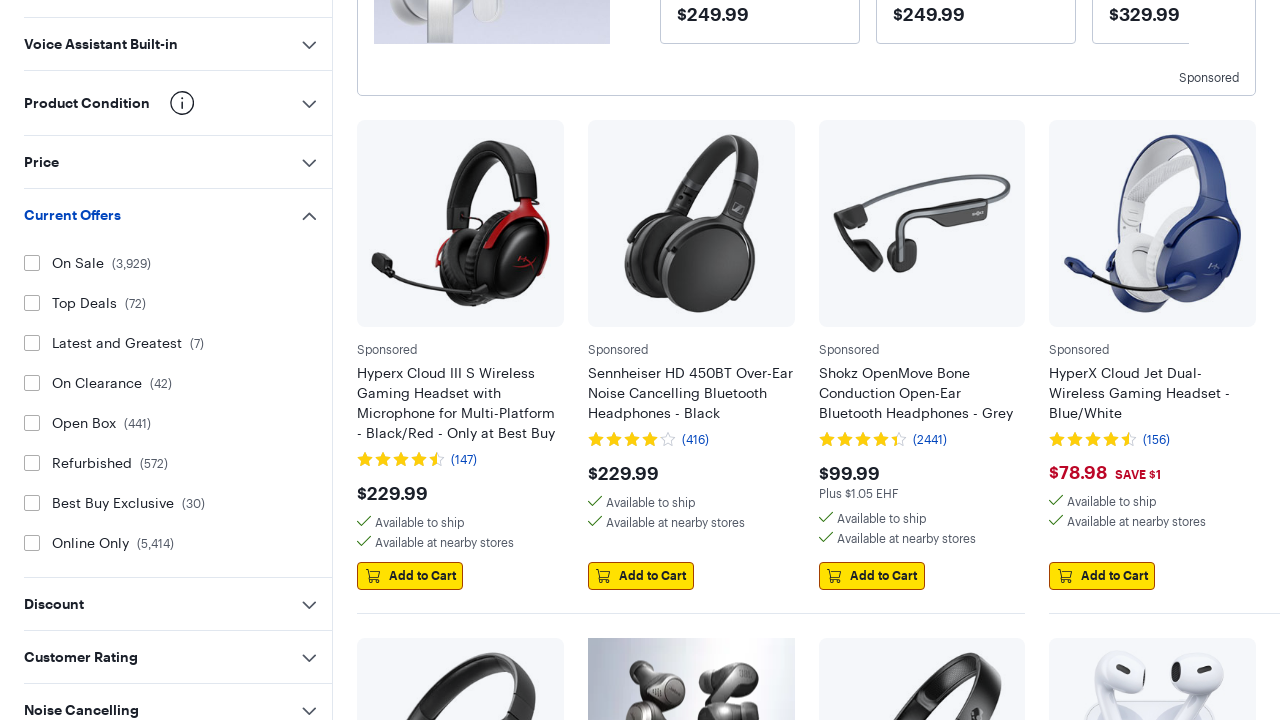

Re-evaluated page height: 6451px
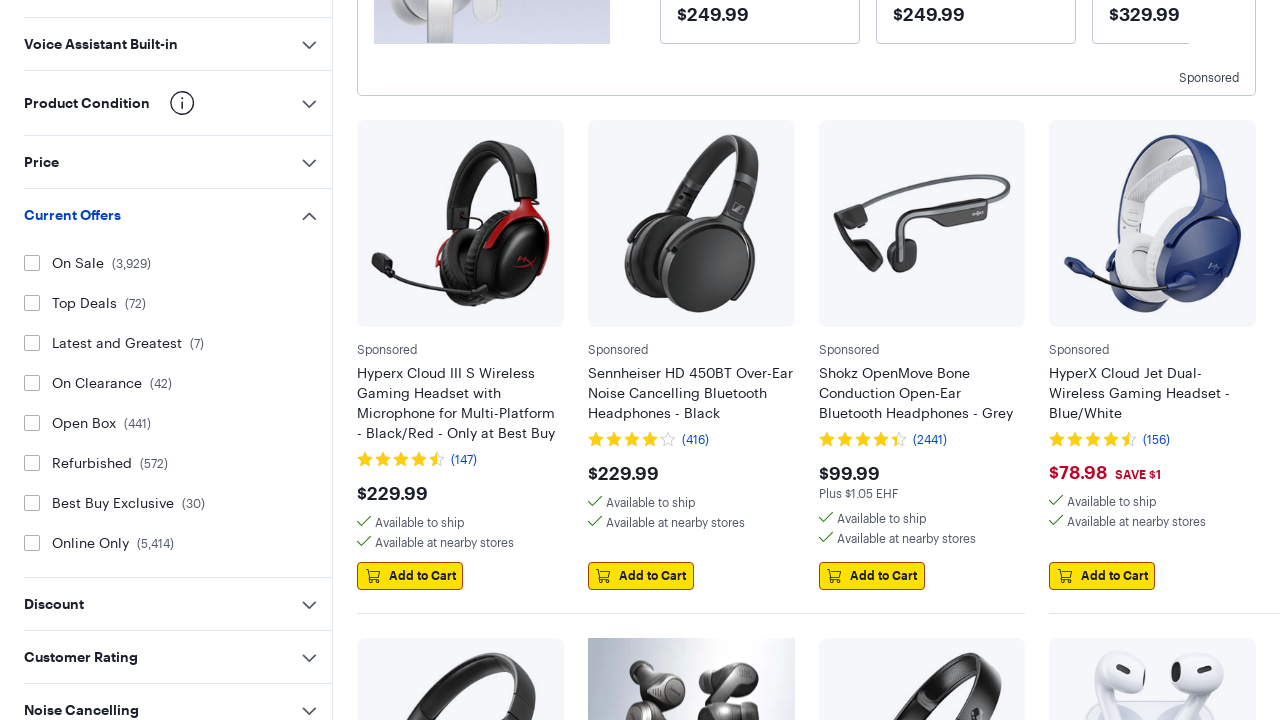

Scrolled down by 720px (current position: 720px)
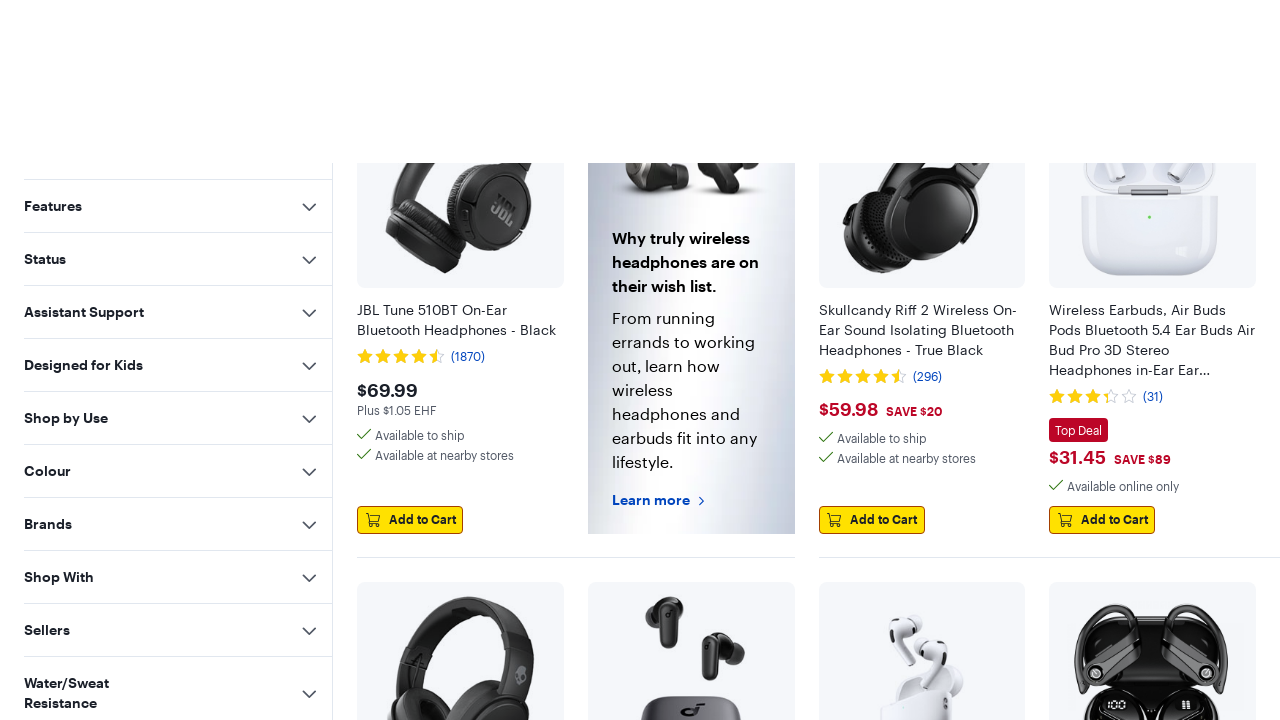

Waited for lazy-loaded content to load (500ms)
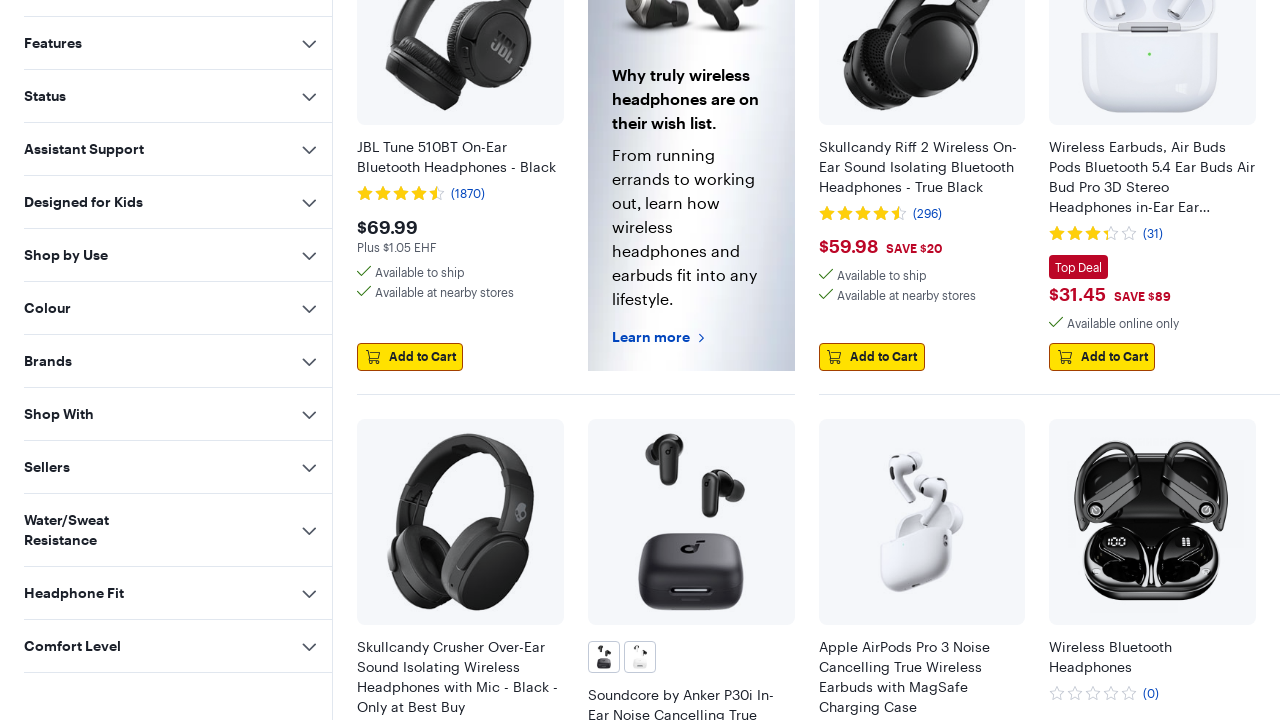

Re-evaluated page height: 6451px
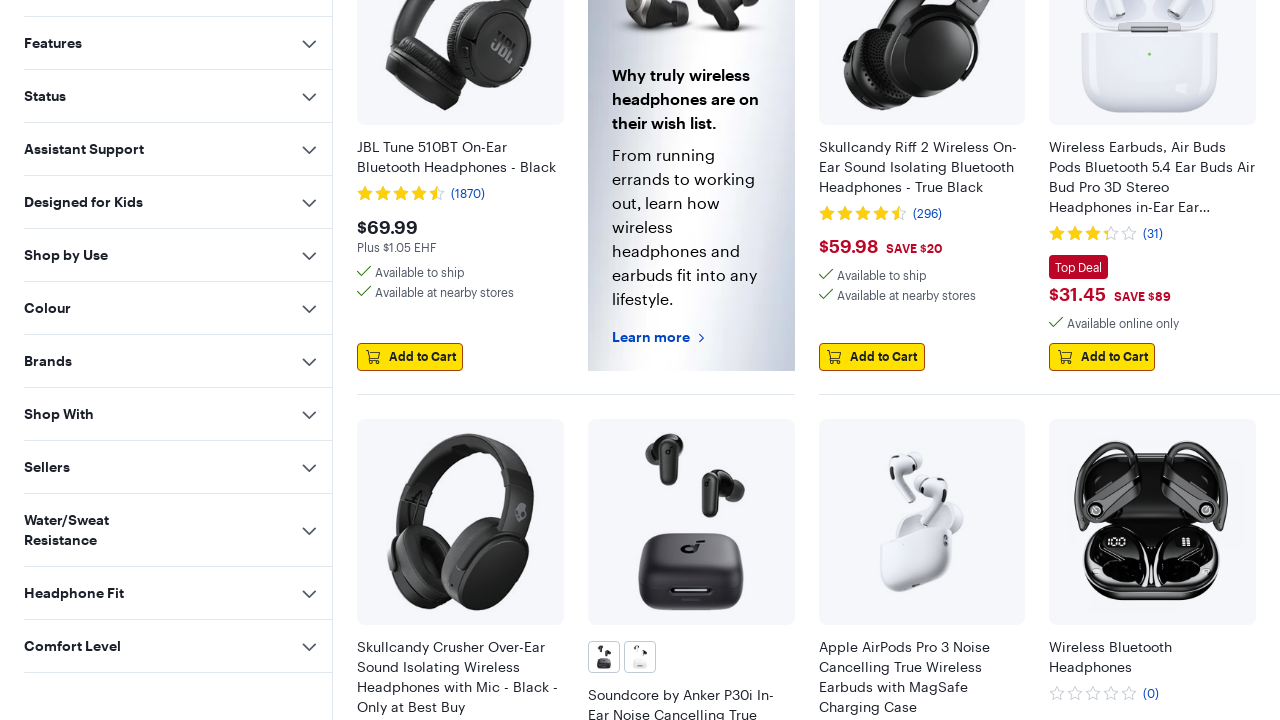

Scrolled down by 720px (current position: 1440px)
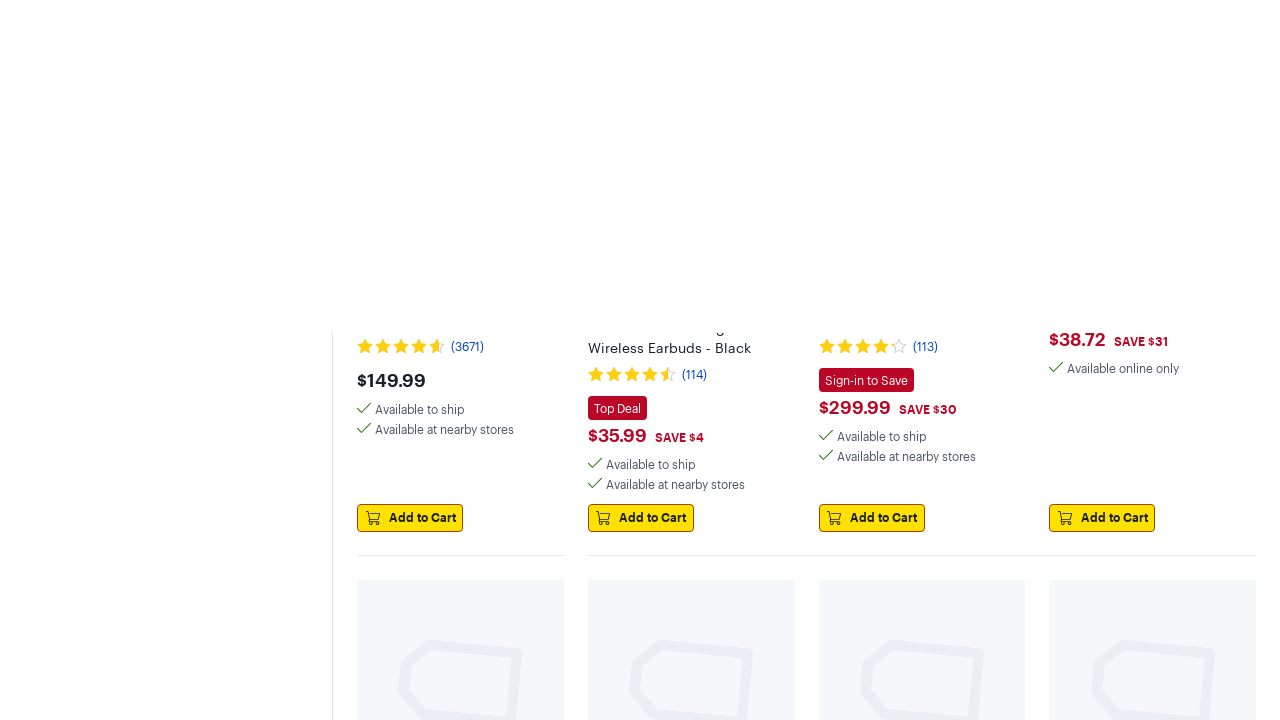

Waited for lazy-loaded content to load (500ms)
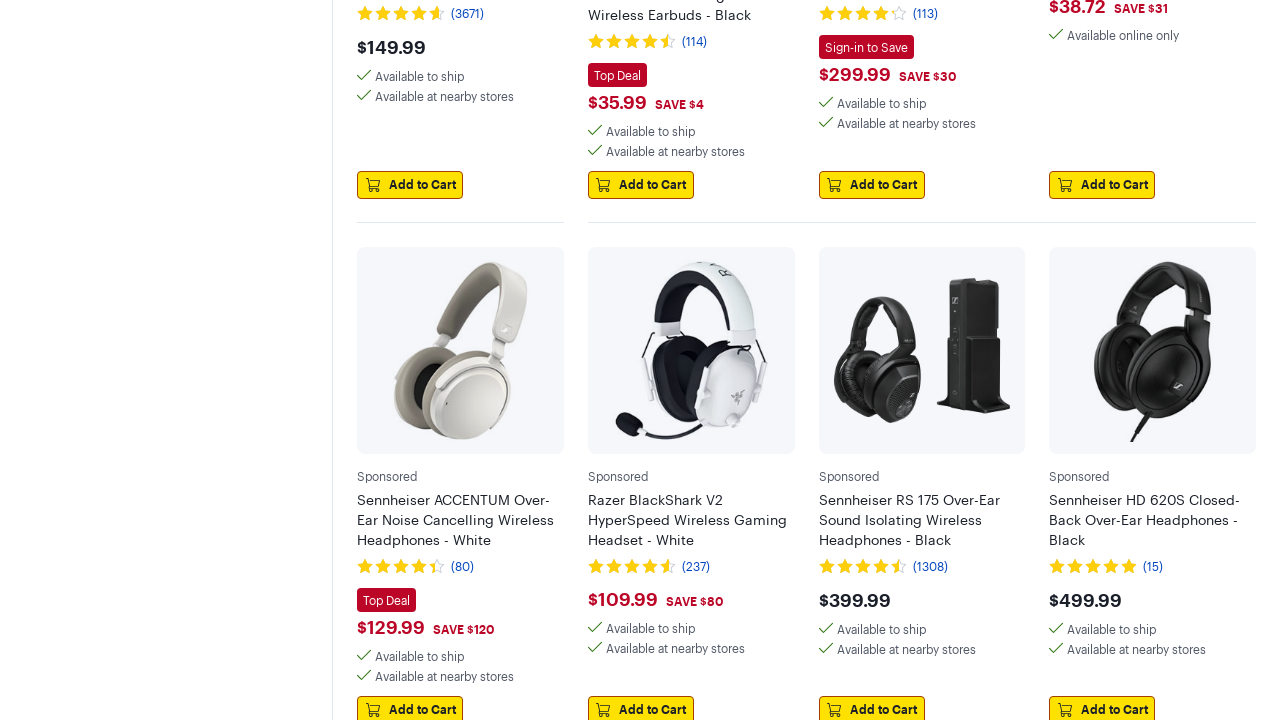

Re-evaluated page height: 6451px
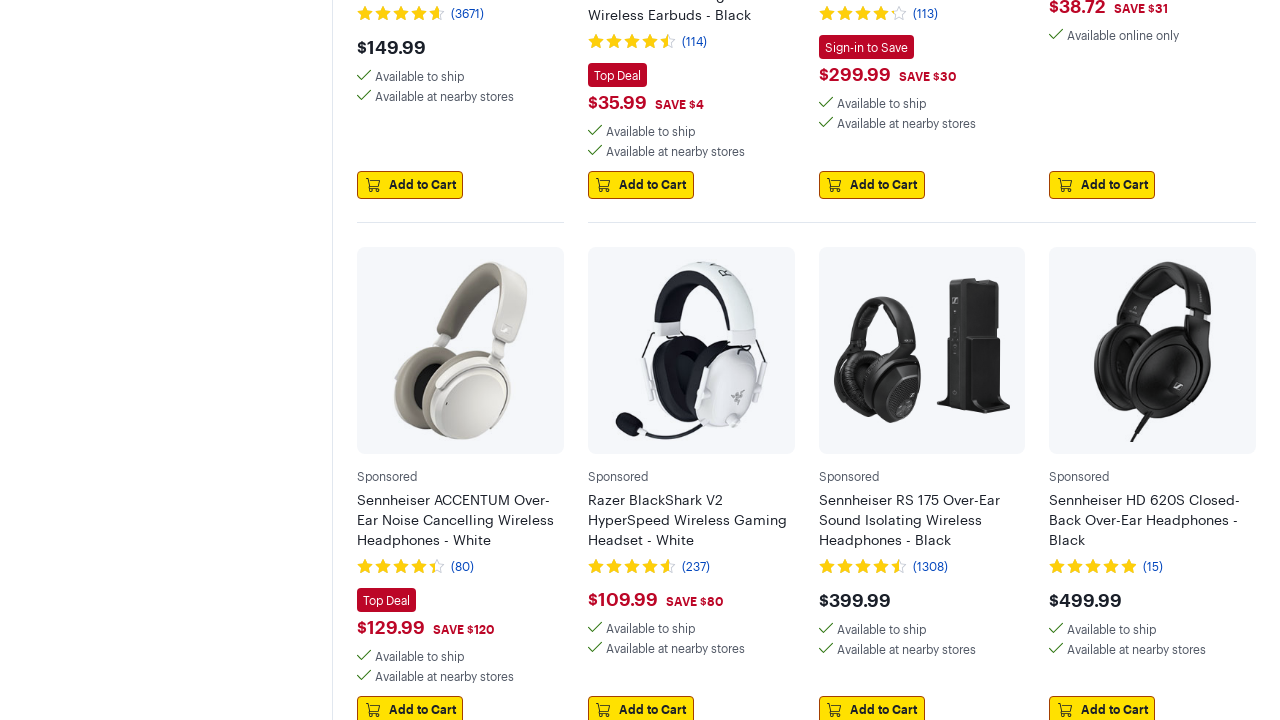

Scrolled down by 720px (current position: 2160px)
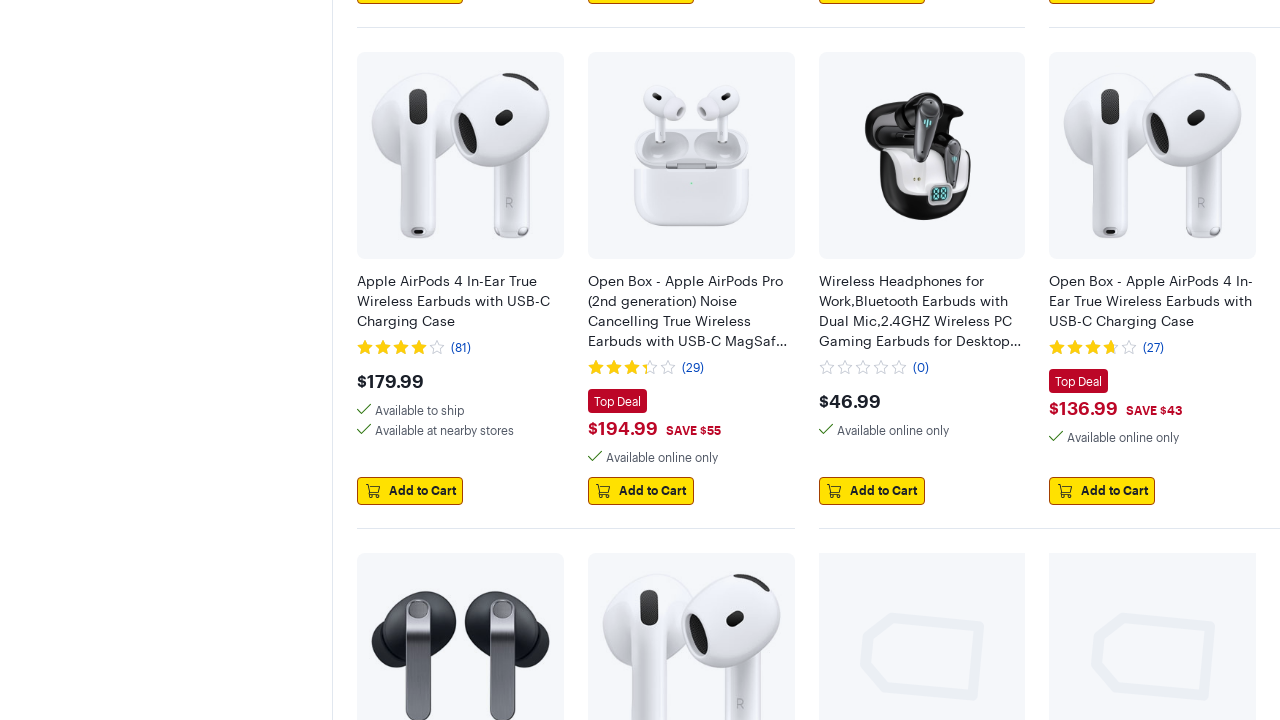

Waited for lazy-loaded content to load (500ms)
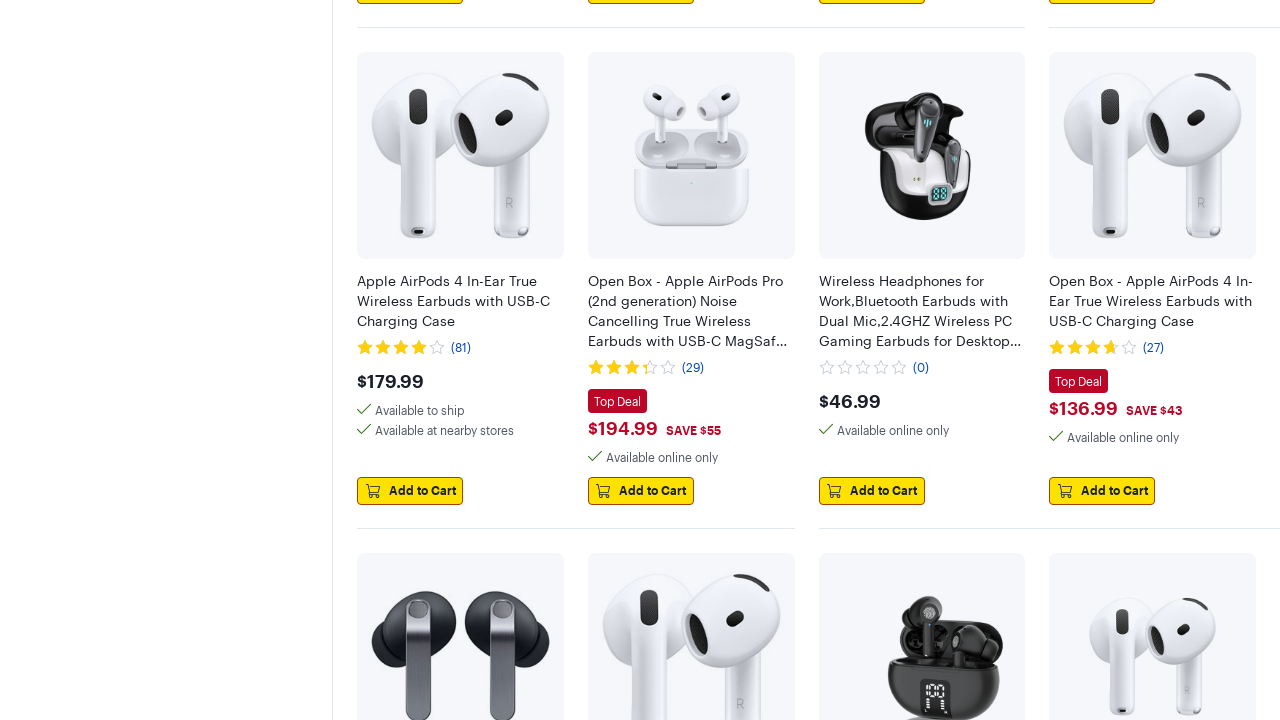

Re-evaluated page height: 6451px
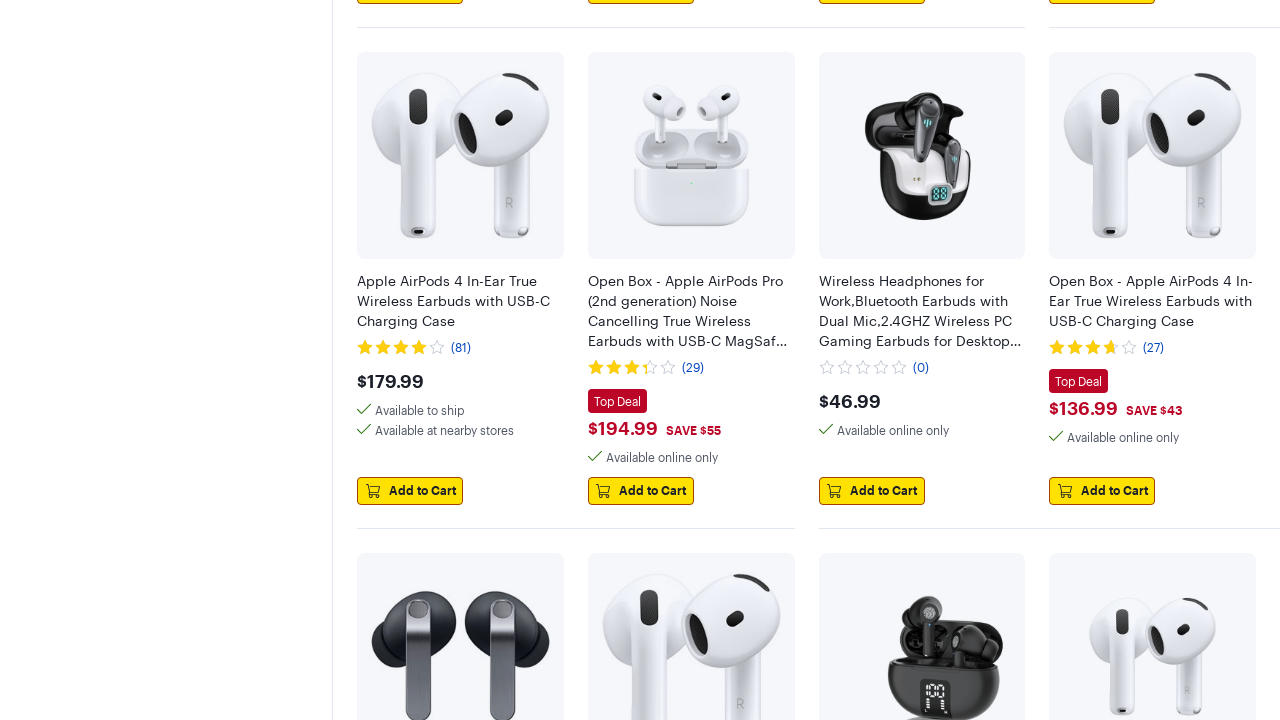

Scrolled down by 720px (current position: 2880px)
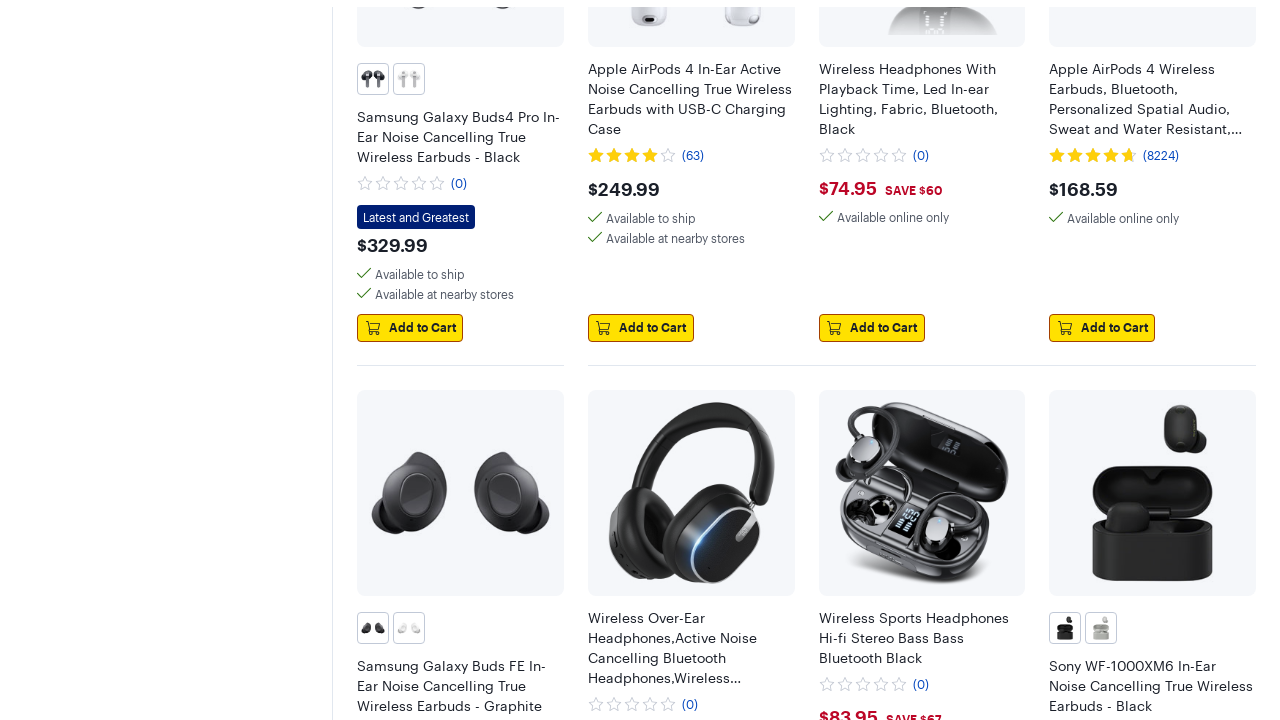

Waited for lazy-loaded content to load (500ms)
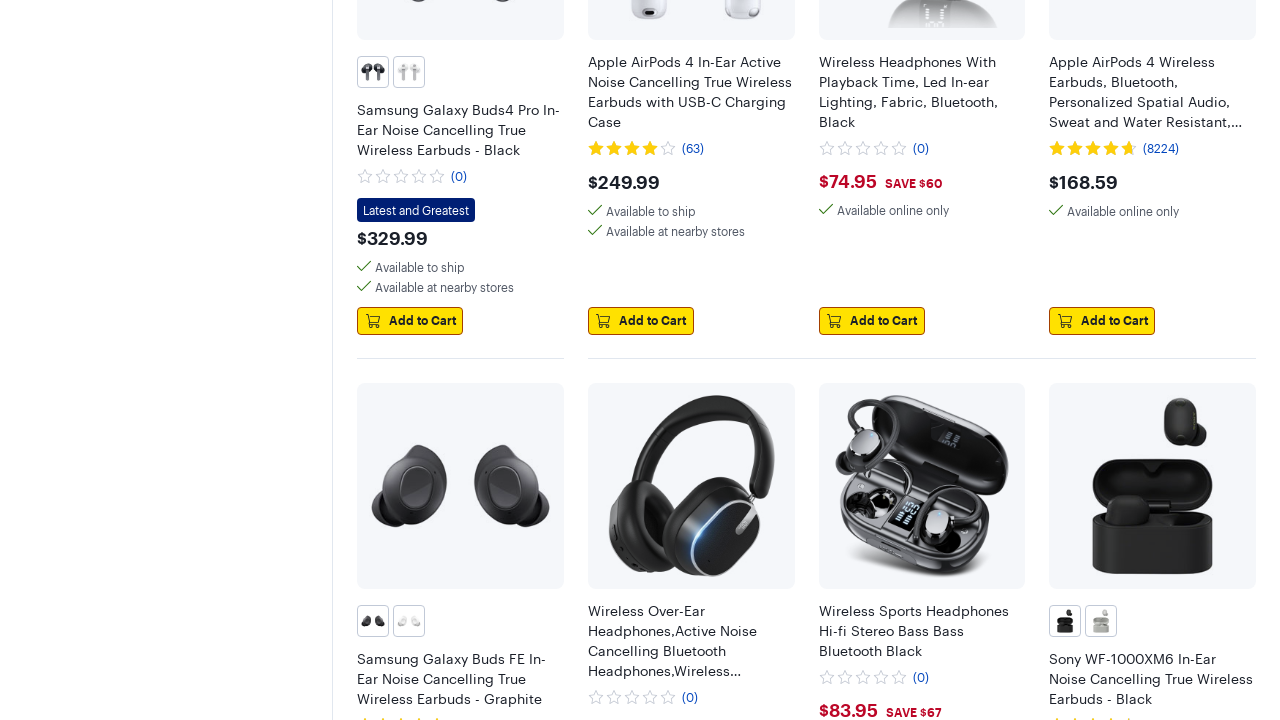

Re-evaluated page height: 6451px
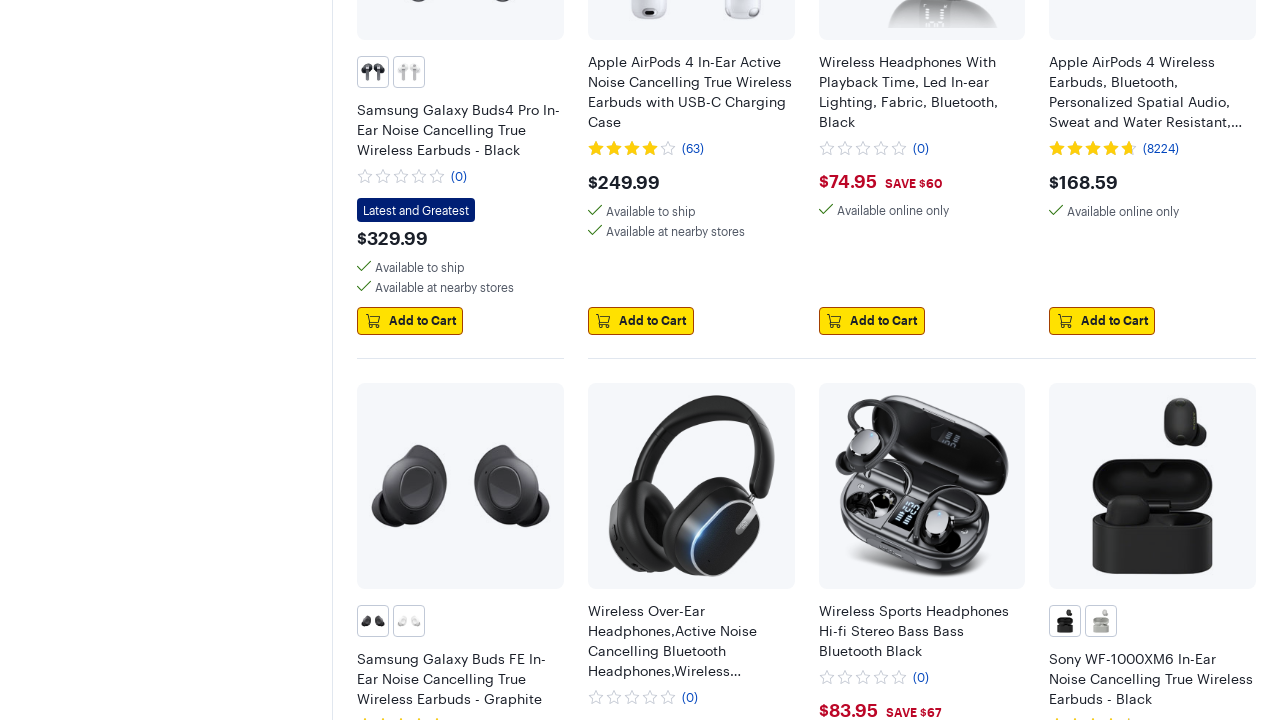

Scrolled down by 720px (current position: 3600px)
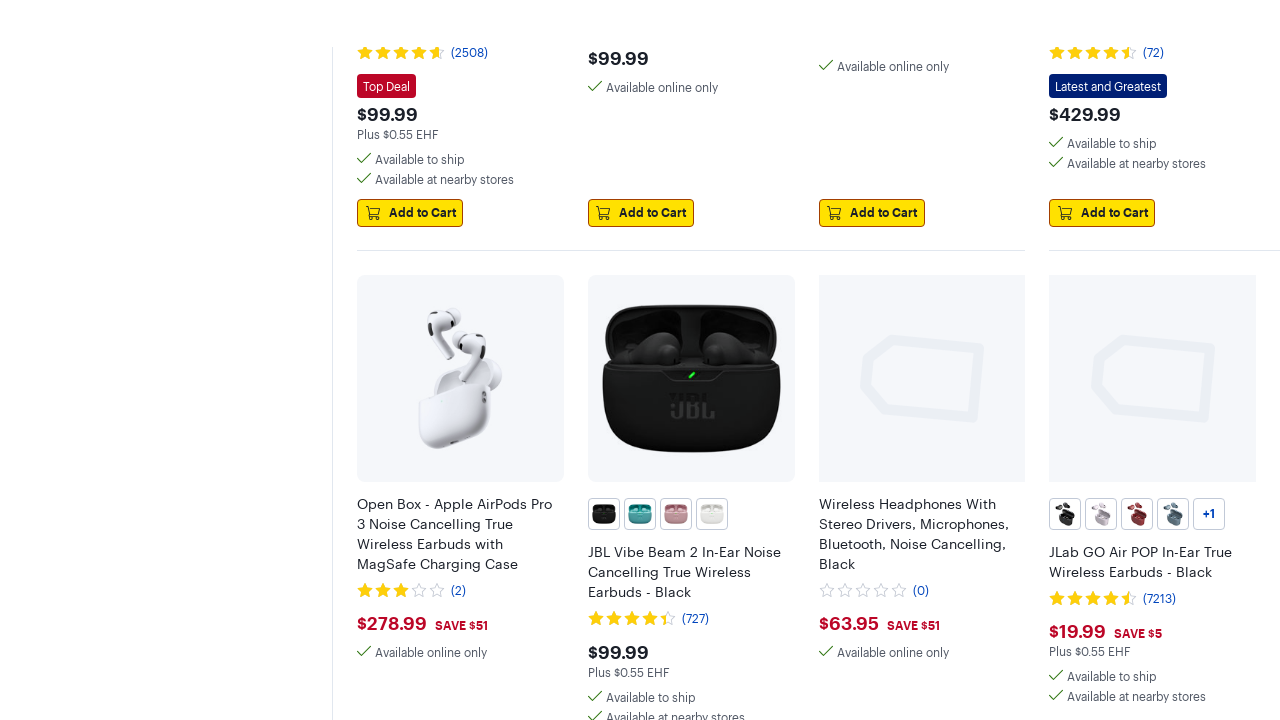

Waited for lazy-loaded content to load (500ms)
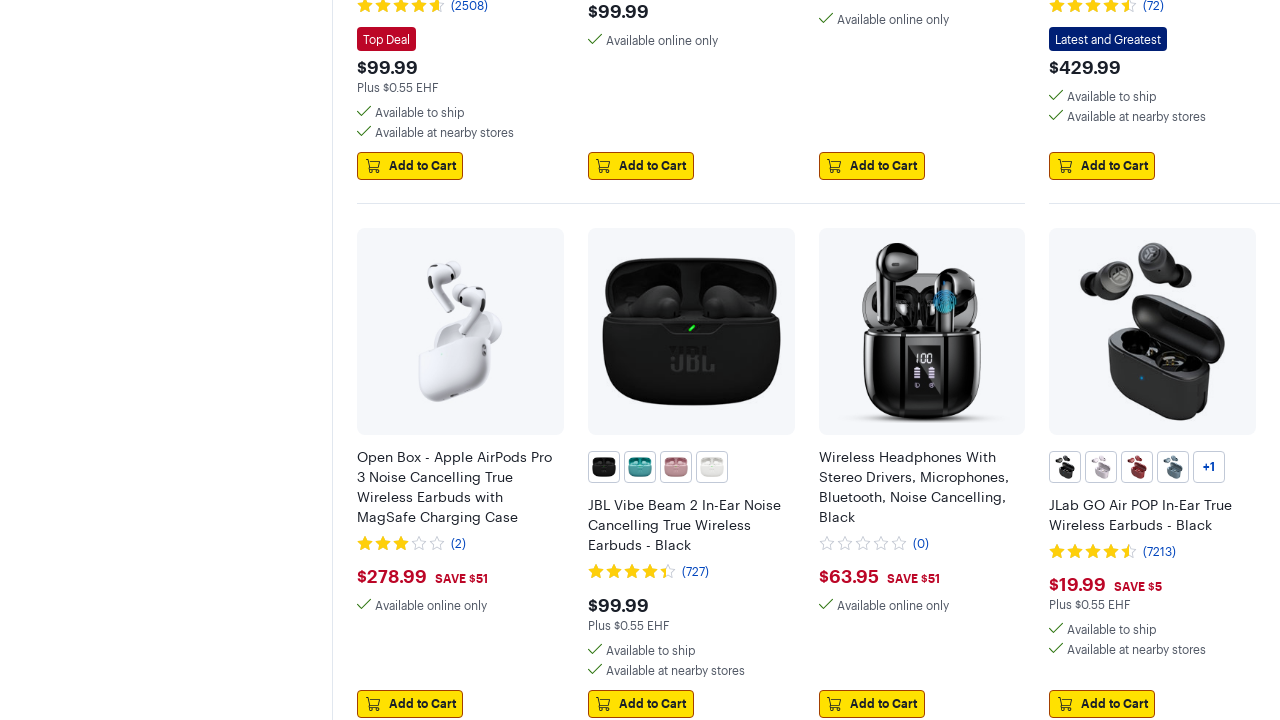

Re-evaluated page height: 6451px
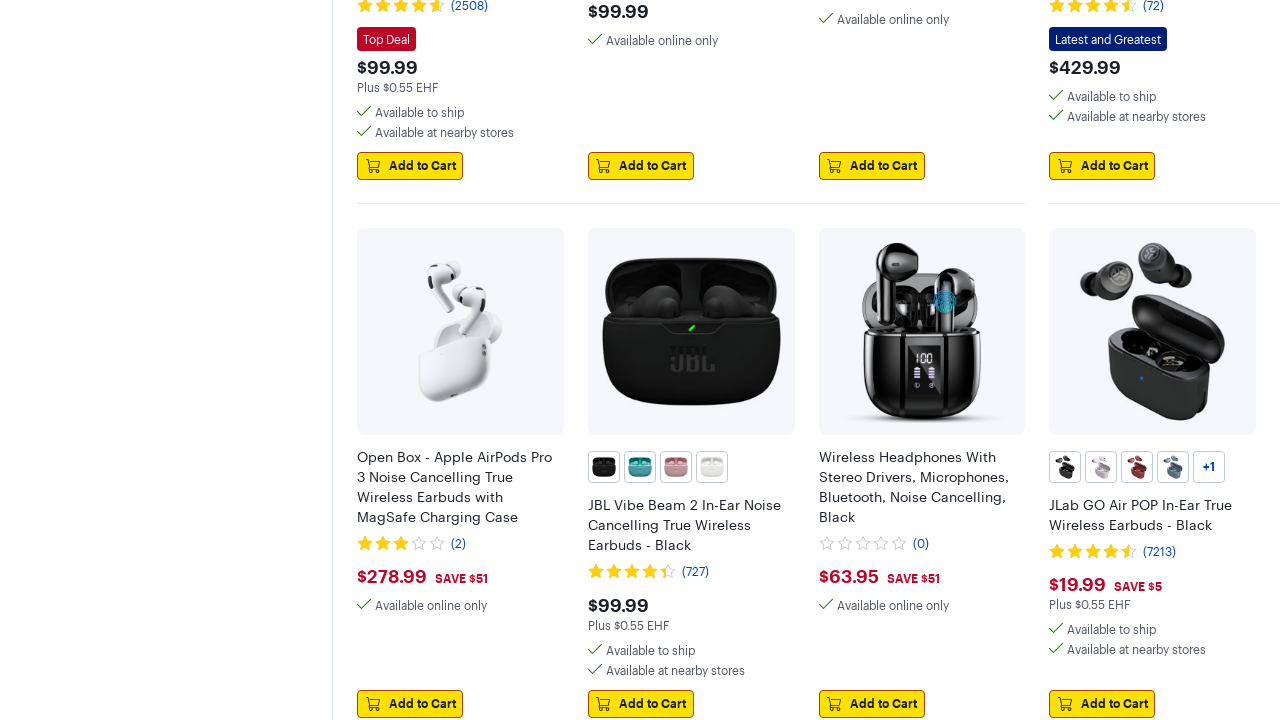

Scrolled down by 720px (current position: 4320px)
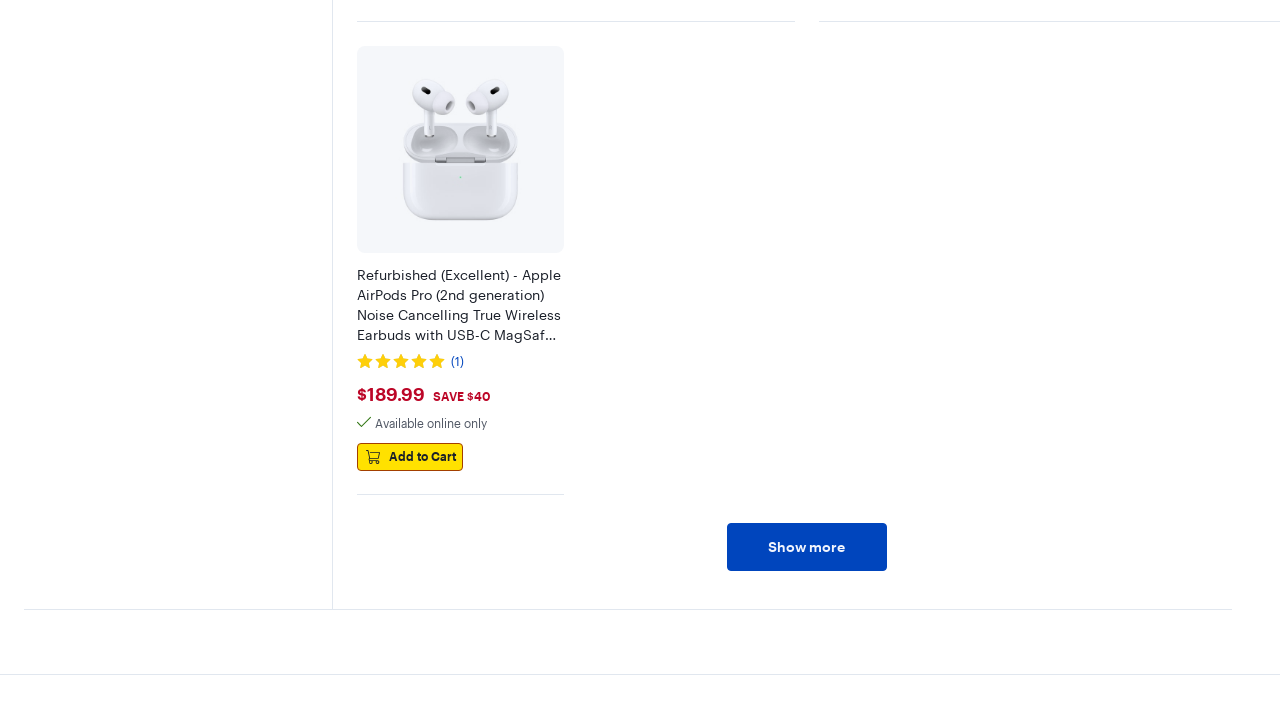

Waited for lazy-loaded content to load (500ms)
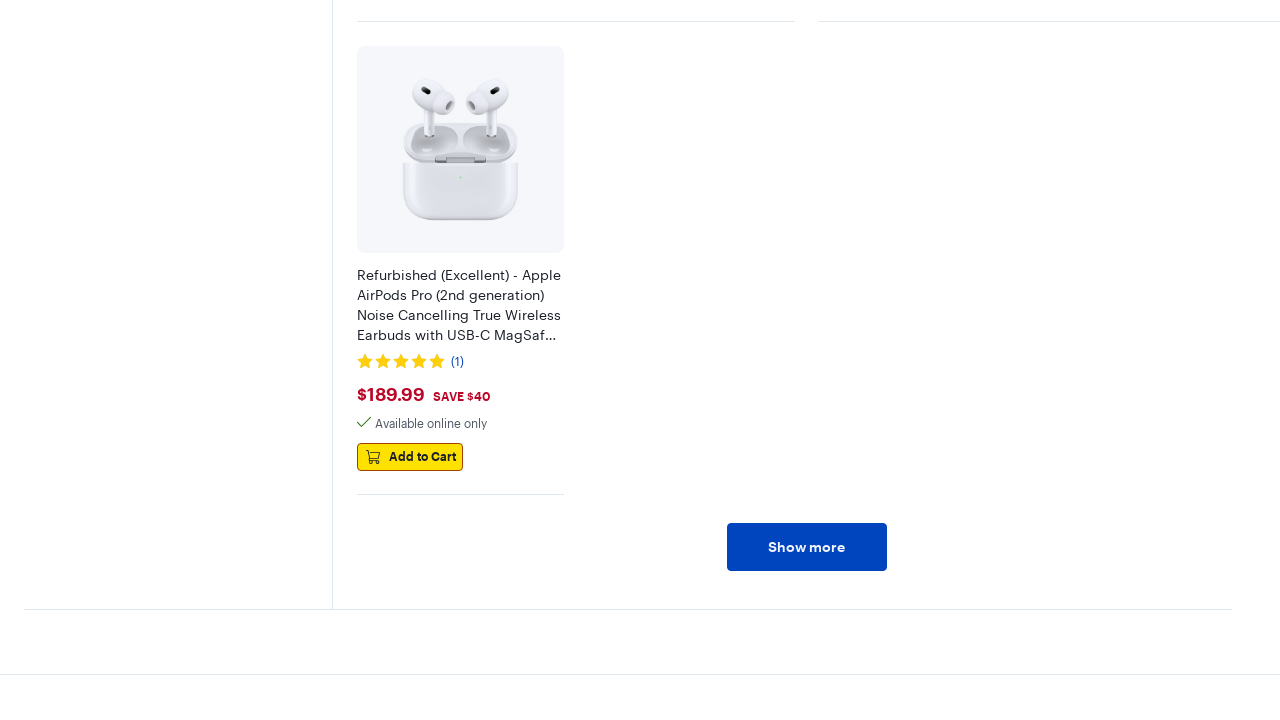

Re-evaluated page height: 6451px
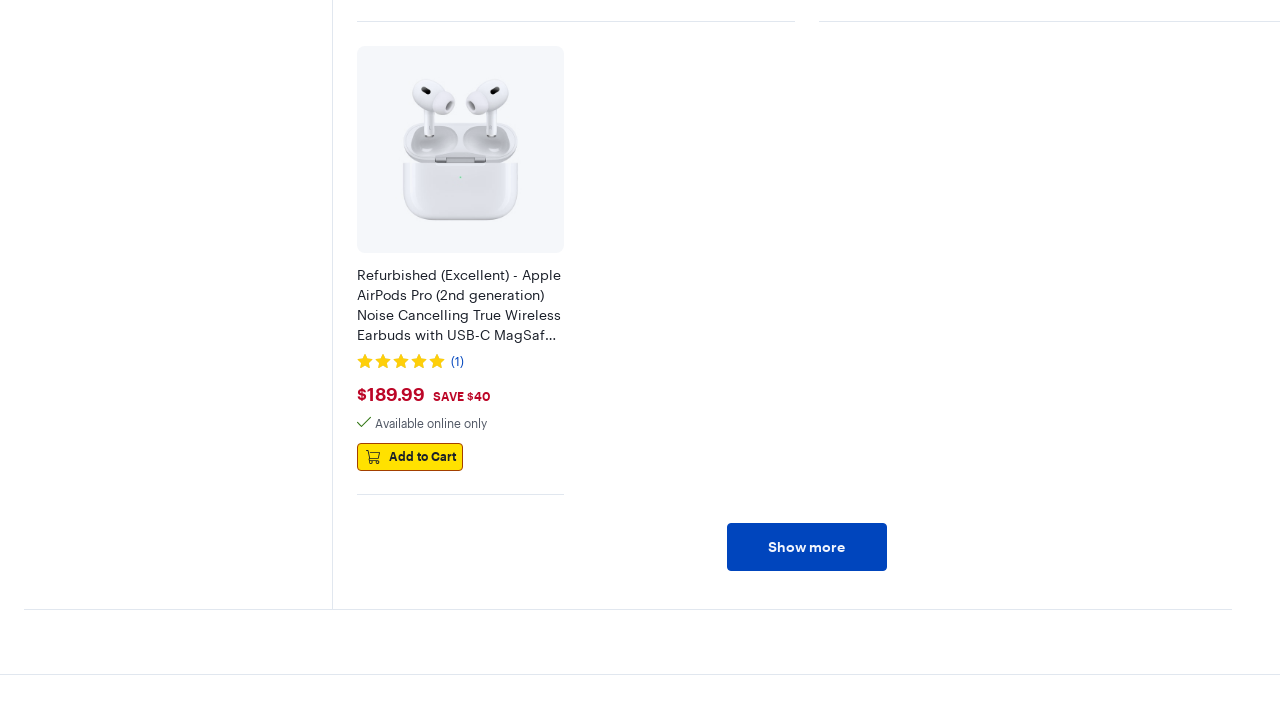

Scrolled down by 720px (current position: 5040px)
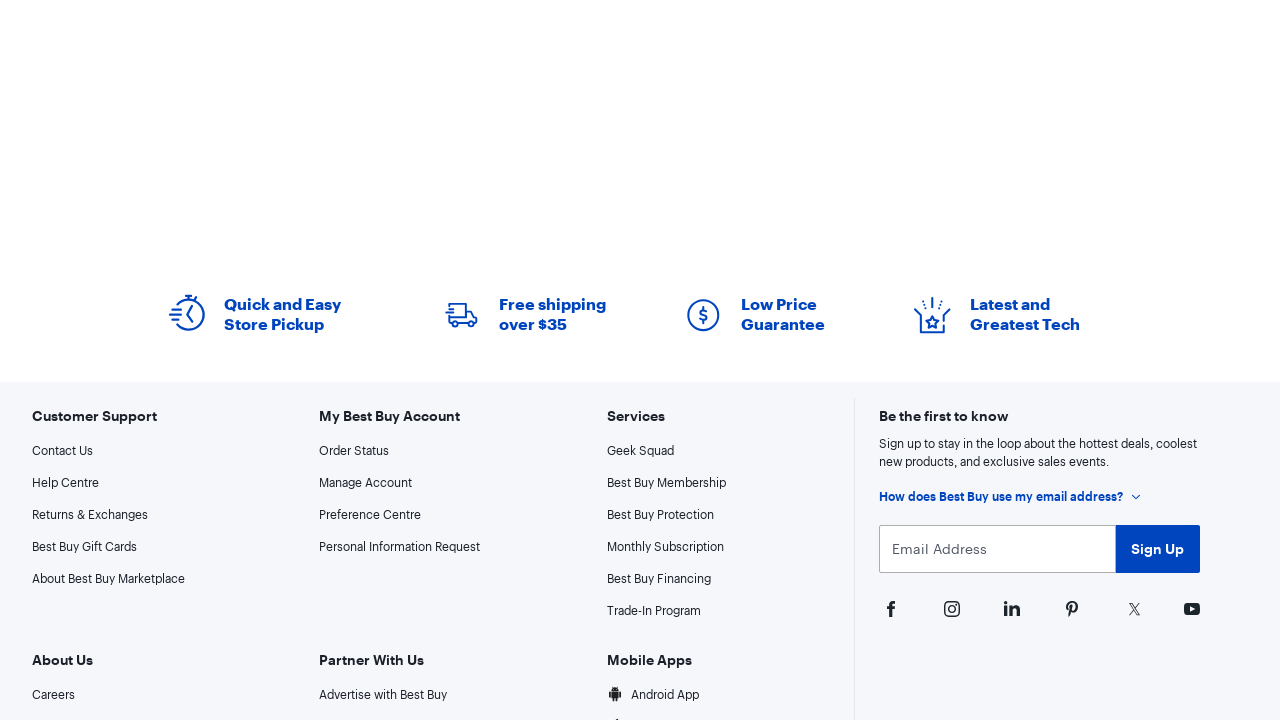

Waited for lazy-loaded content to load (500ms)
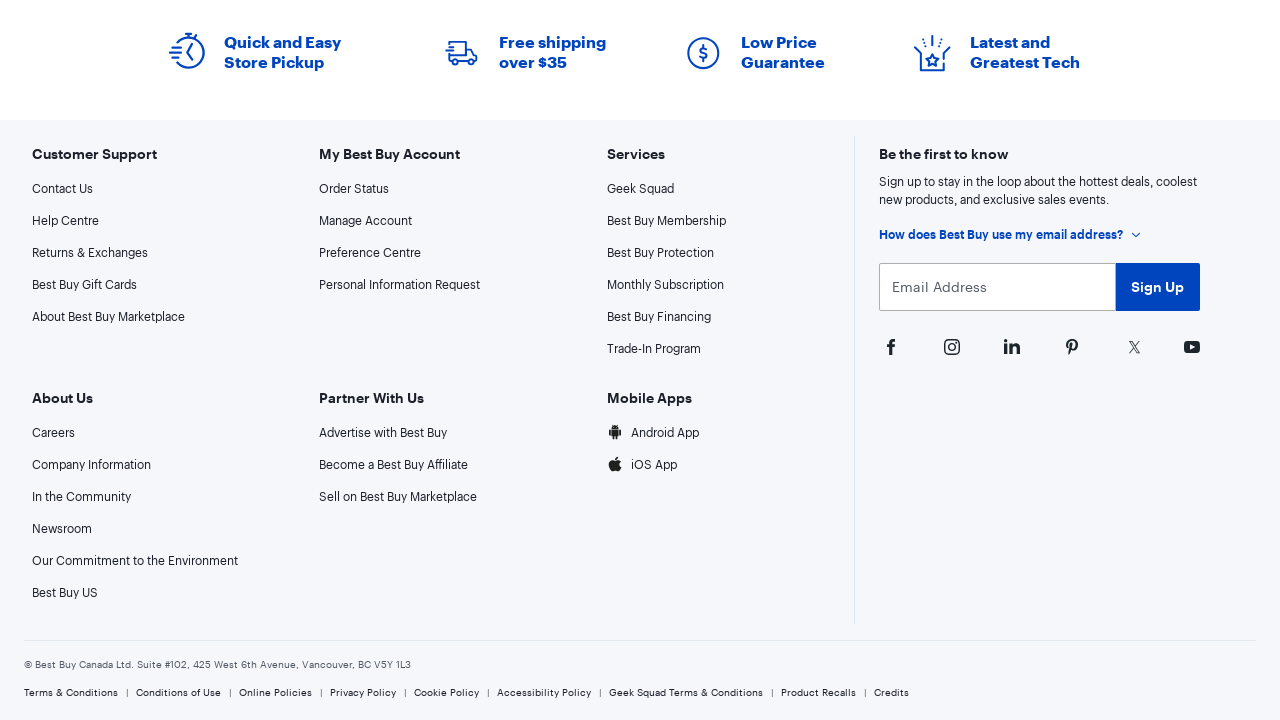

Re-evaluated page height: 6451px
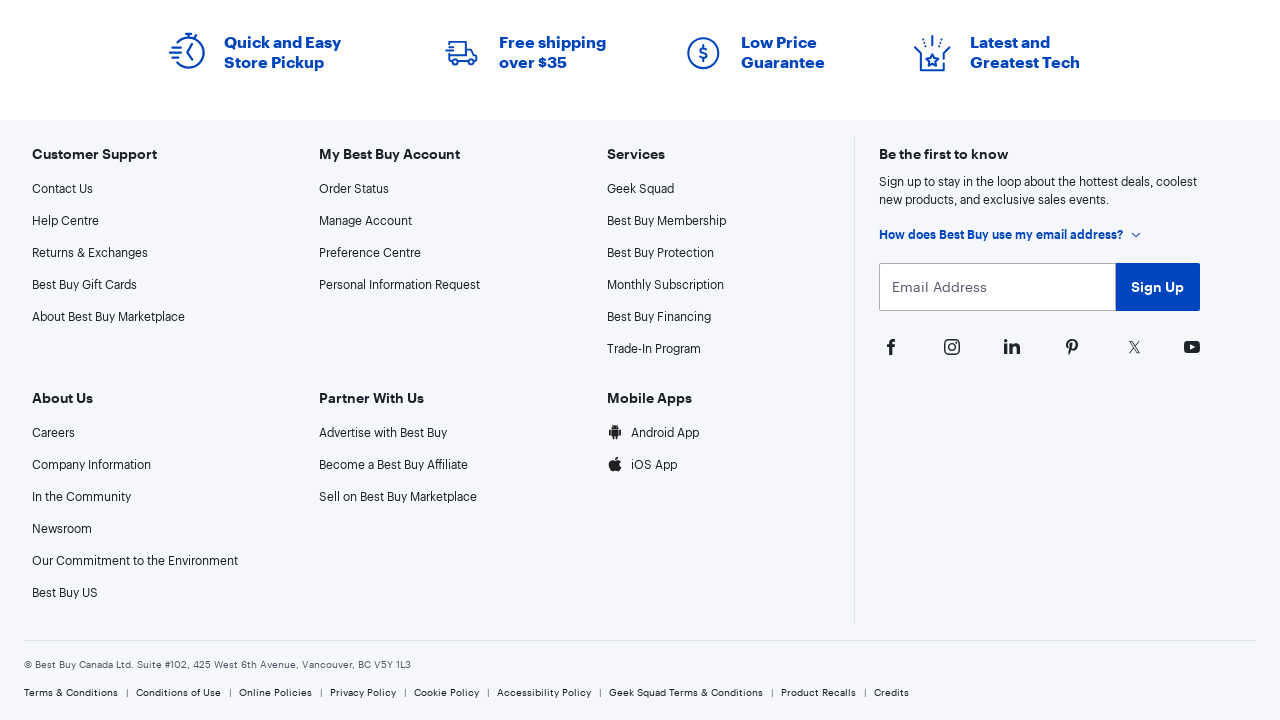

Scrolled down by 720px (current position: 5760px)
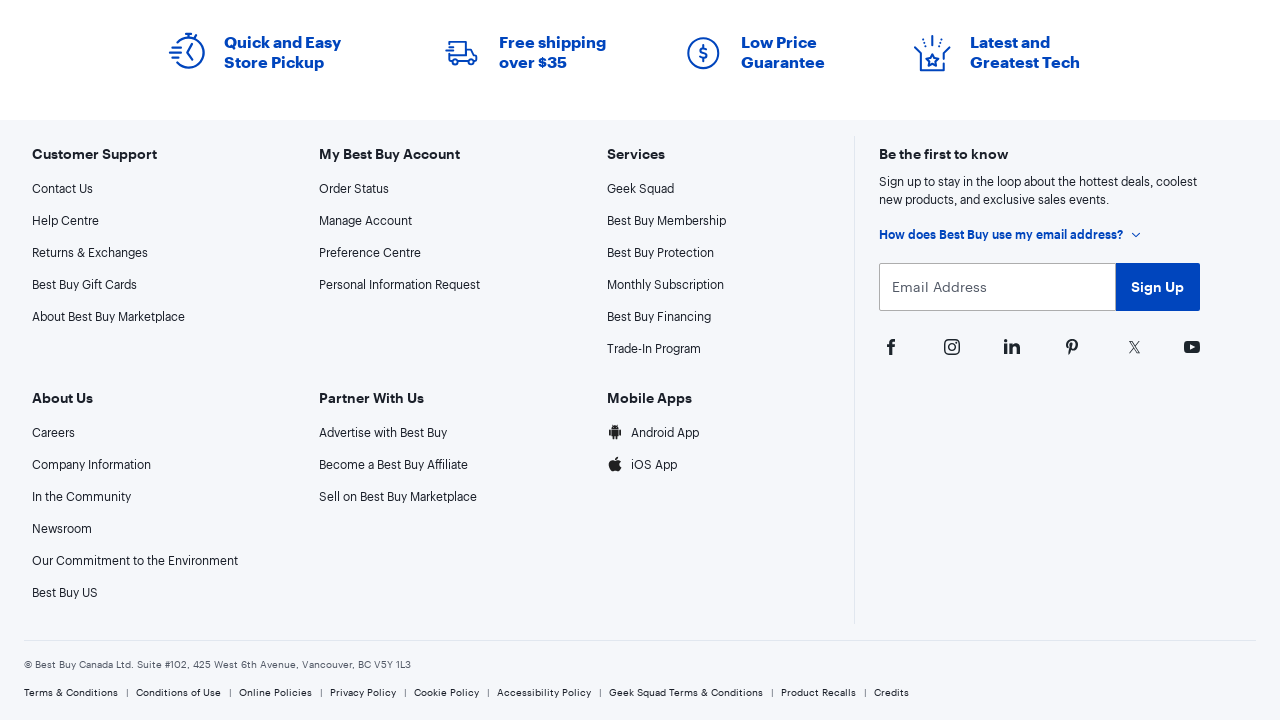

Waited for lazy-loaded content to load (500ms)
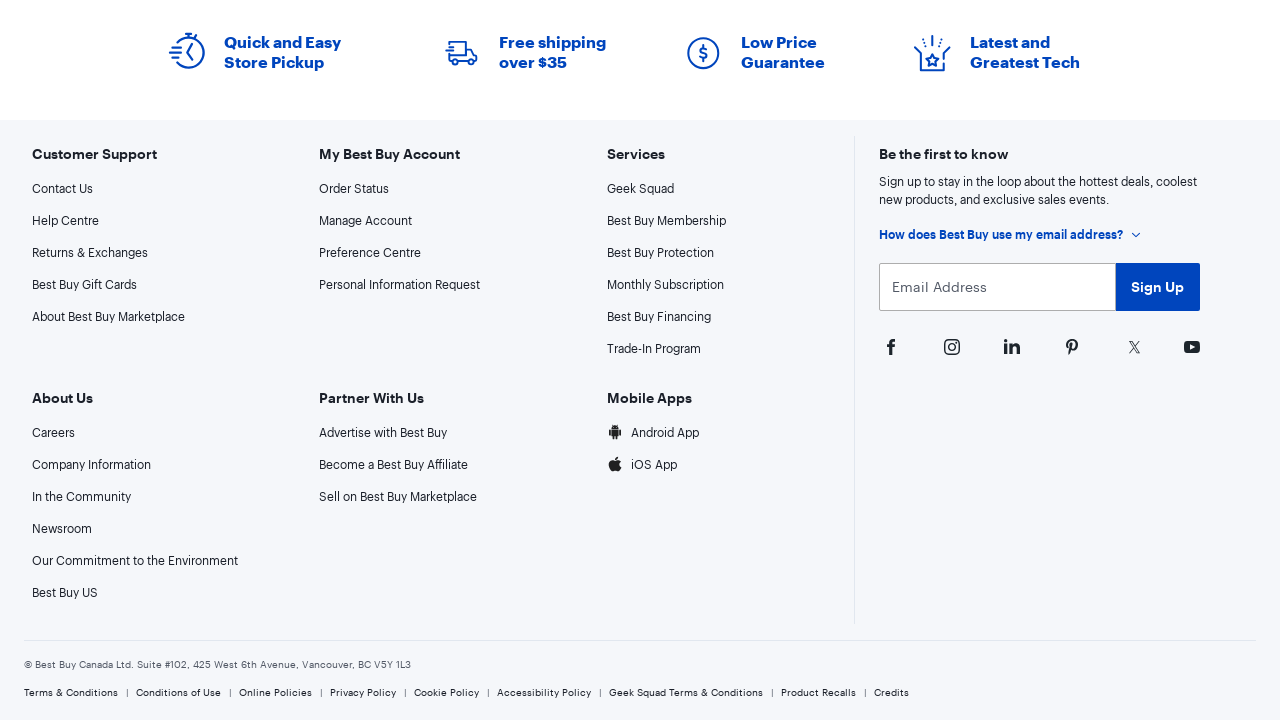

Re-evaluated page height: 6451px
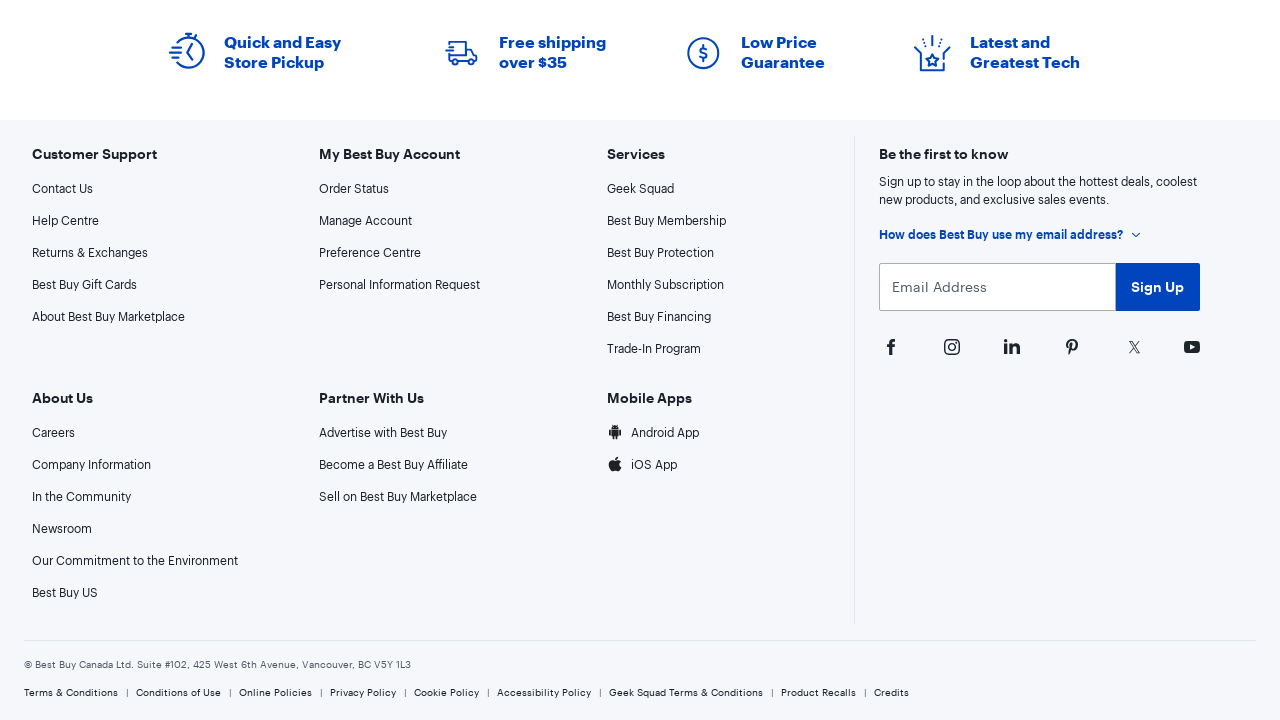

Product list items (.x-productListItem) are now visible
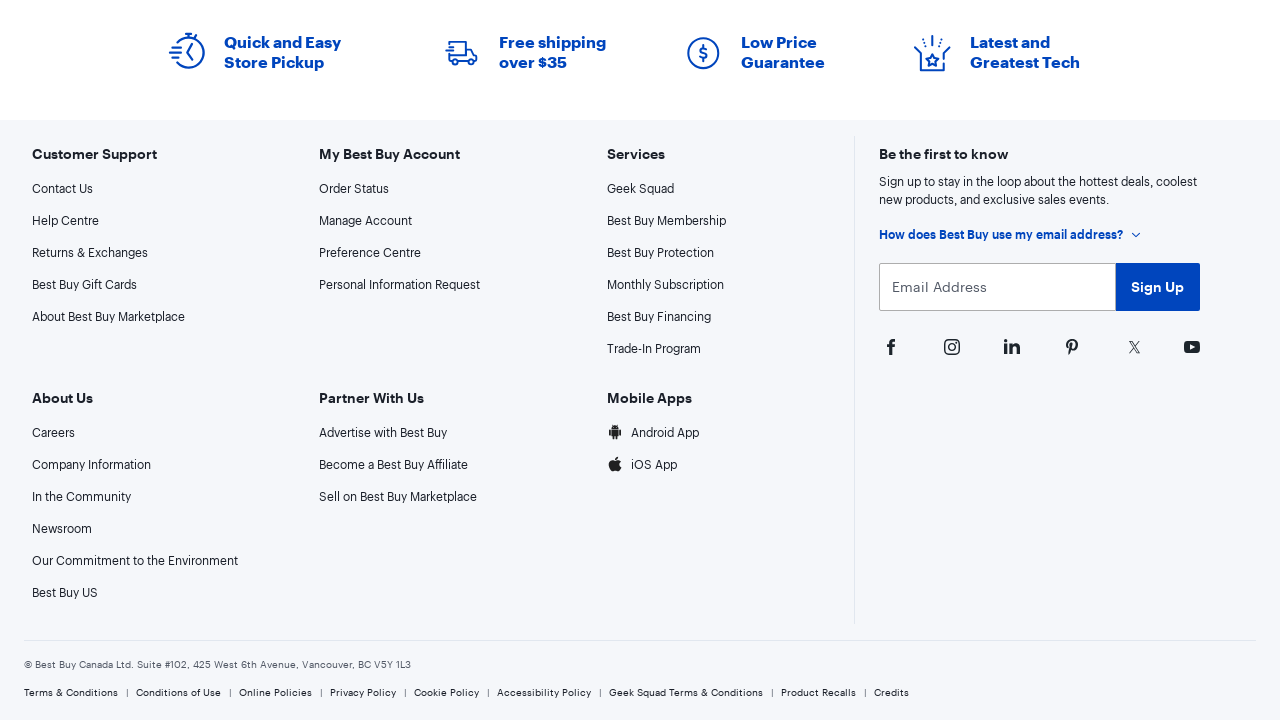

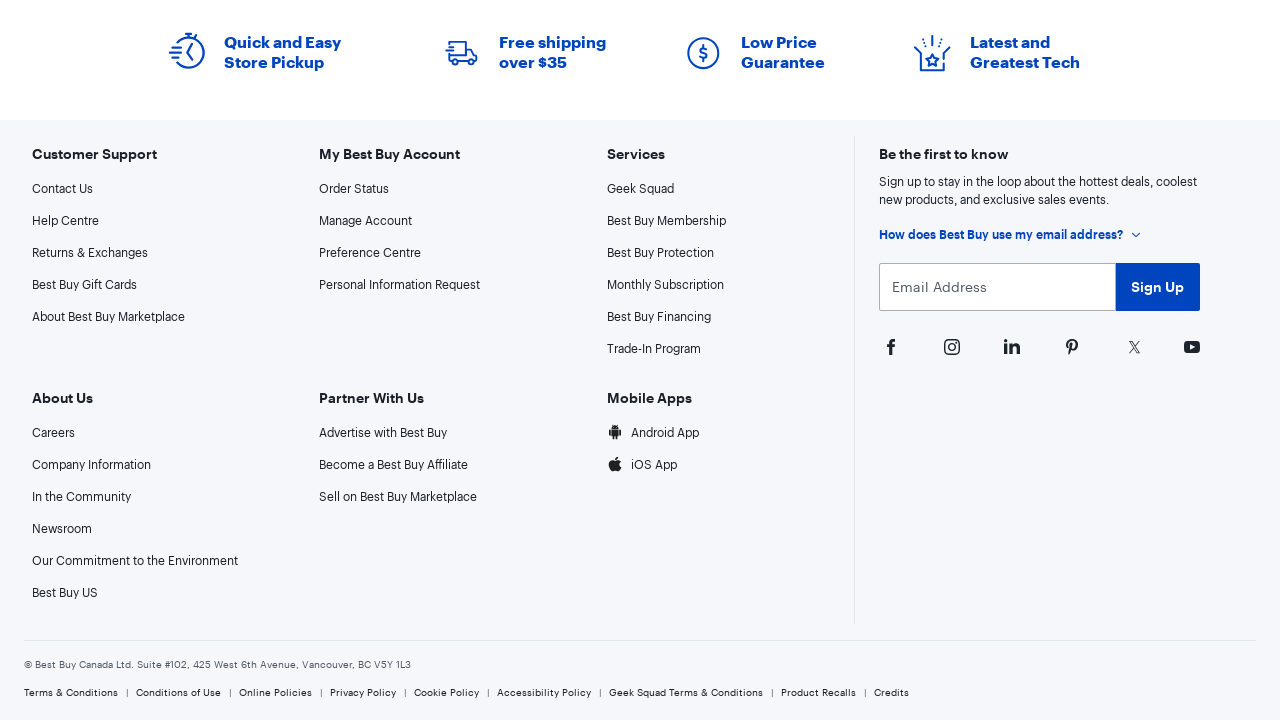